Tests iframe handling by navigating to the frames page, clicking on the iFrame link, closing a TinyMCE notification, switching to the iframe, and verifying the default content text inside the editor.

Starting URL: https://the-internet.herokuapp.com/frames

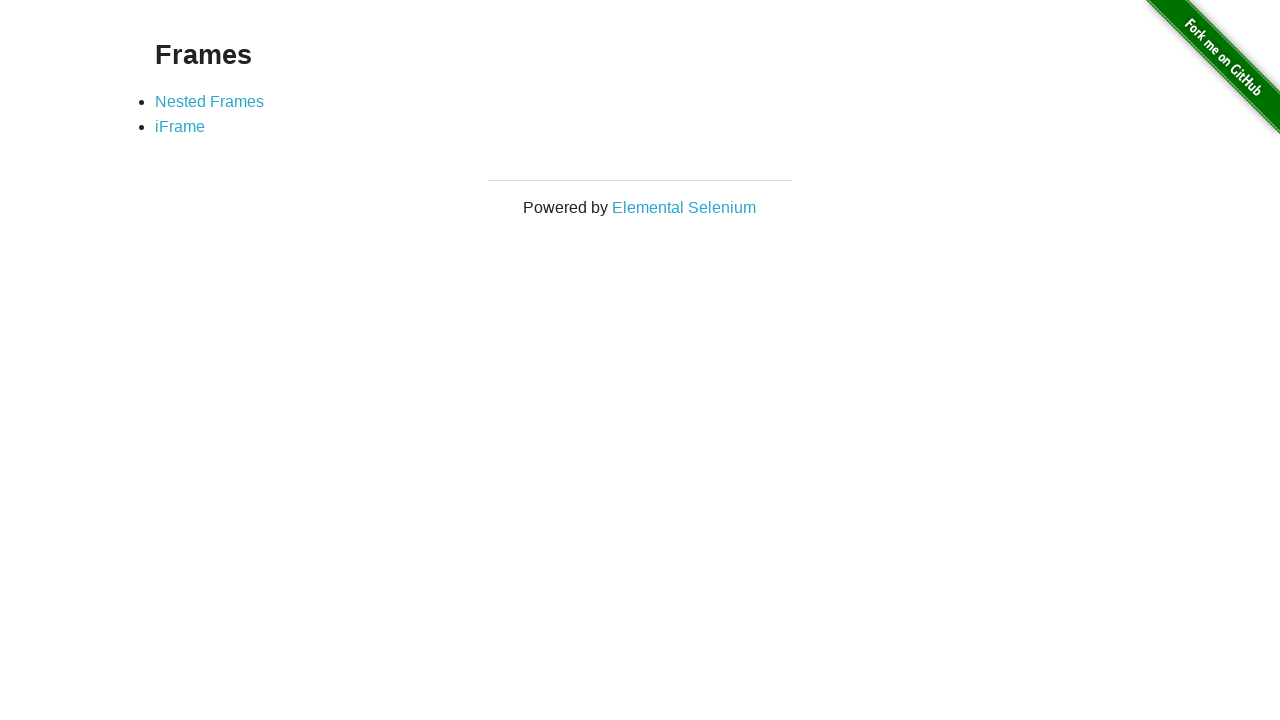

Waited for page title to be visible
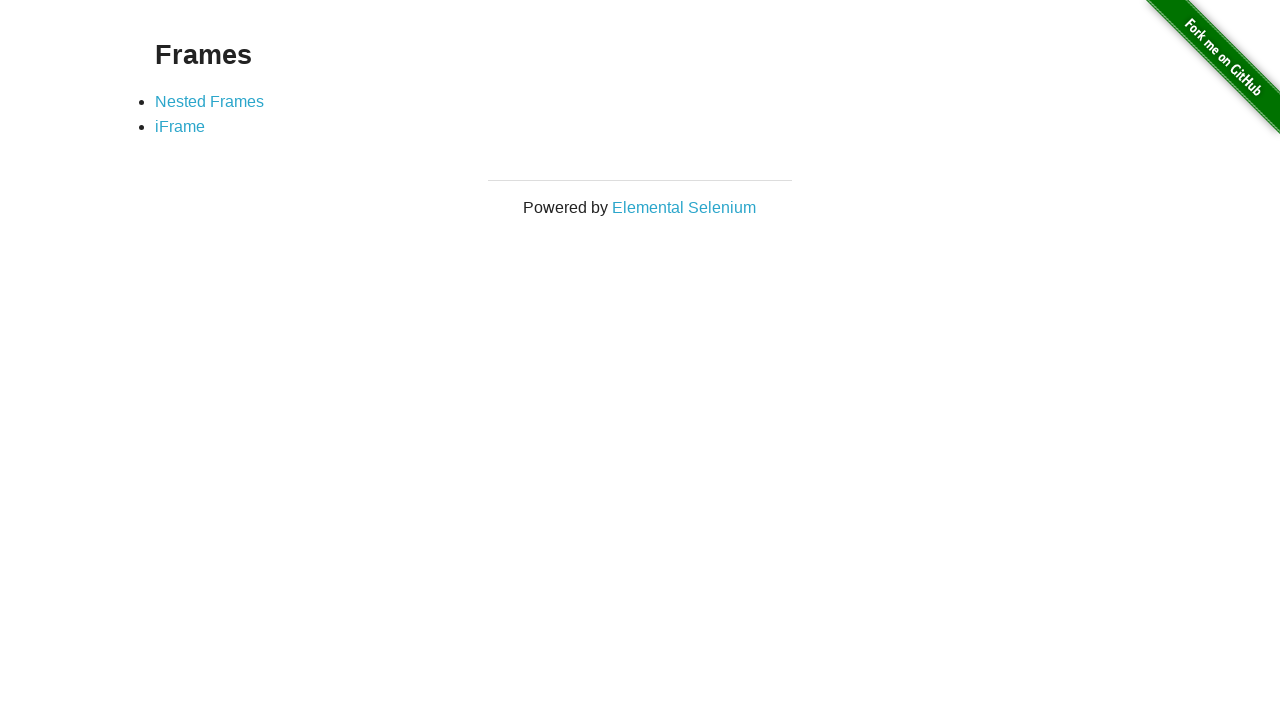

Clicked on the iFrame link at (180, 127) on a[href$='iframe']
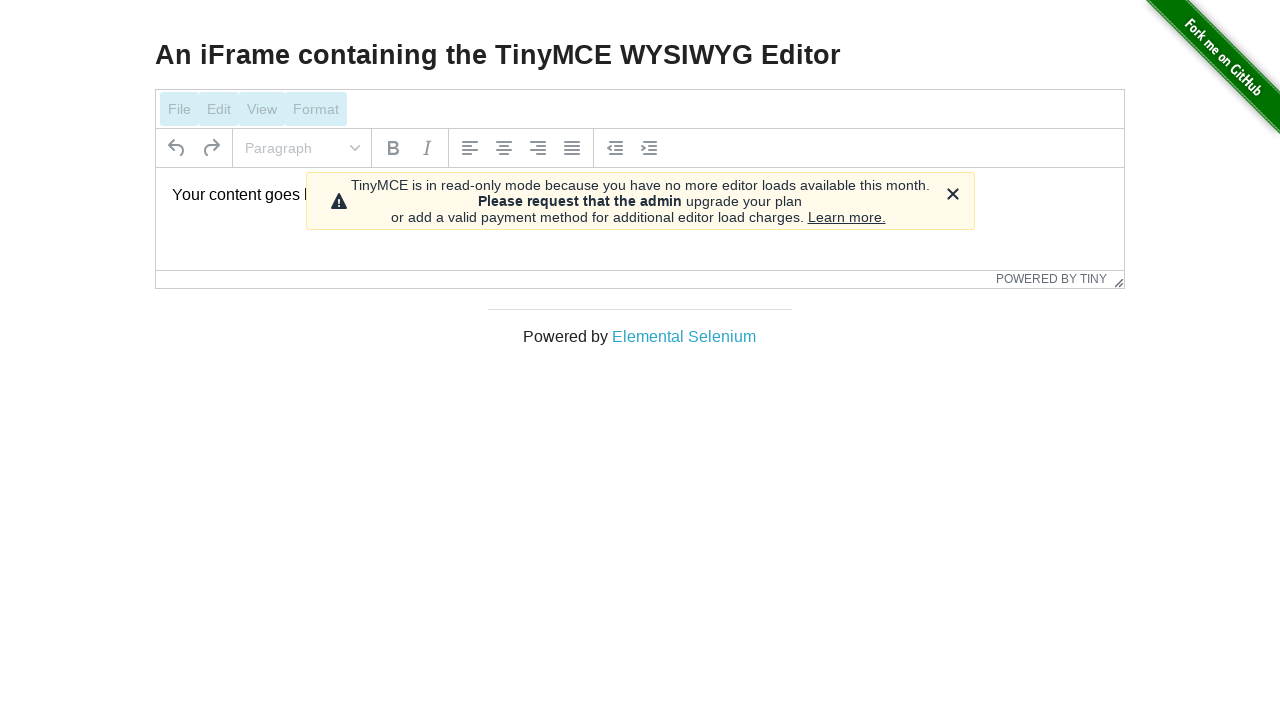

Waited for the frames page to load
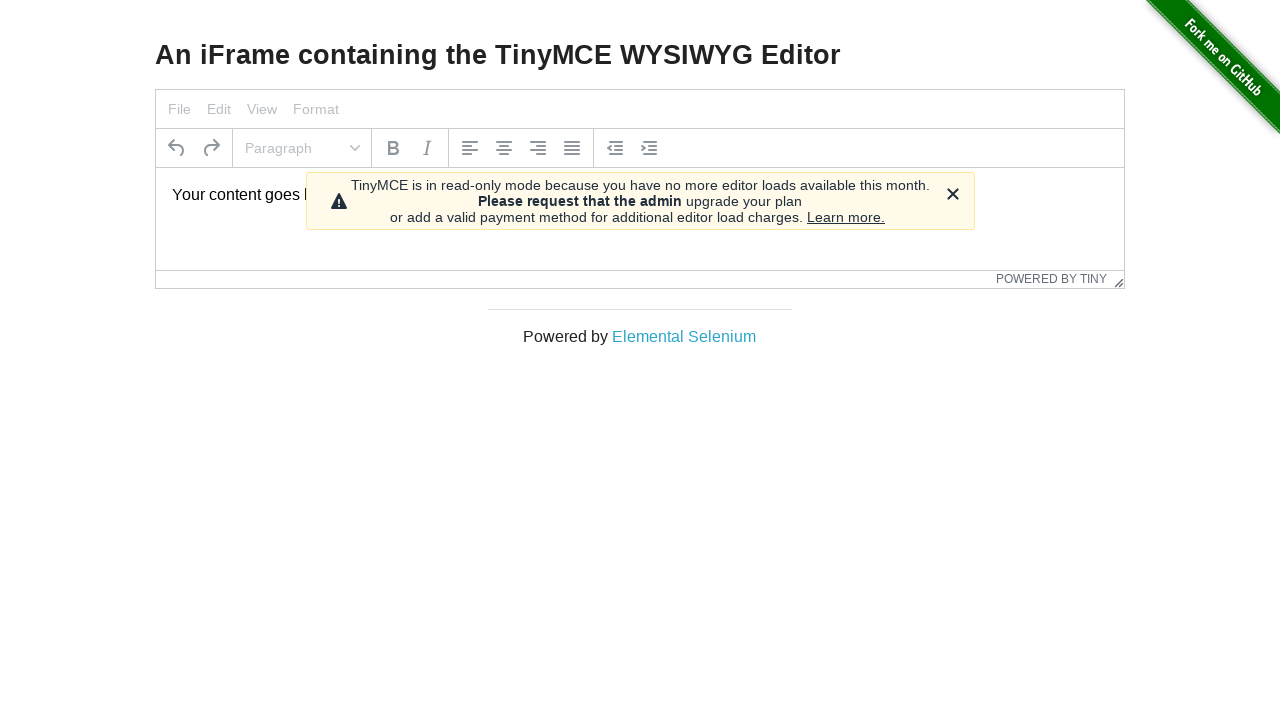

Closed the TinyMCE notification at (952, 194) on .tox-notification__dismiss.tox-button.tox-button--naked.tox-button--icon
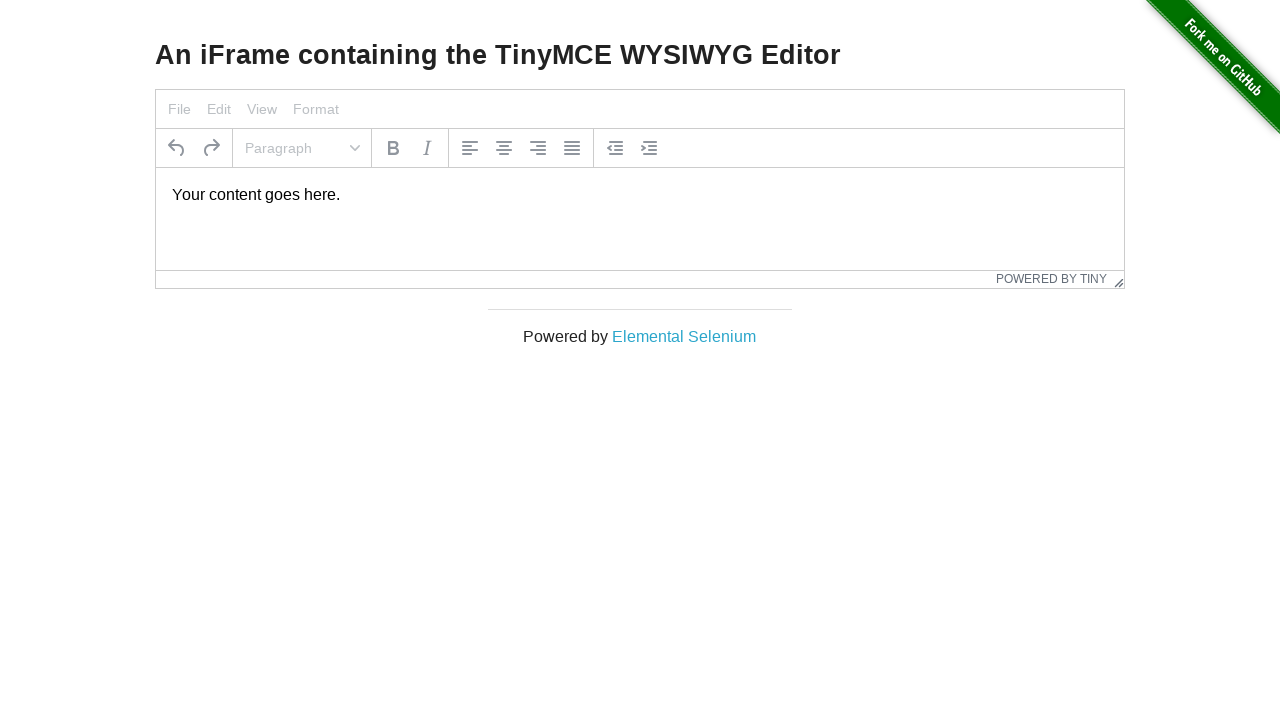

Located the TinyMCE iframe
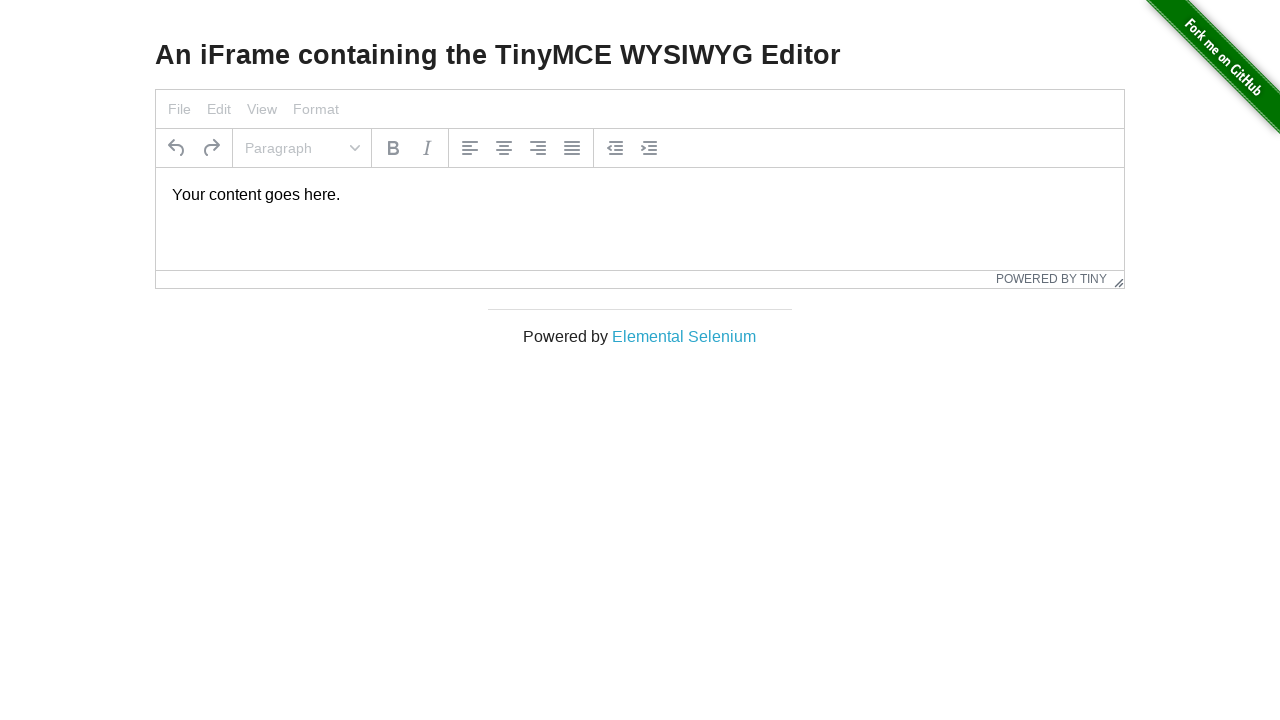

Located the editor content element inside the iframe
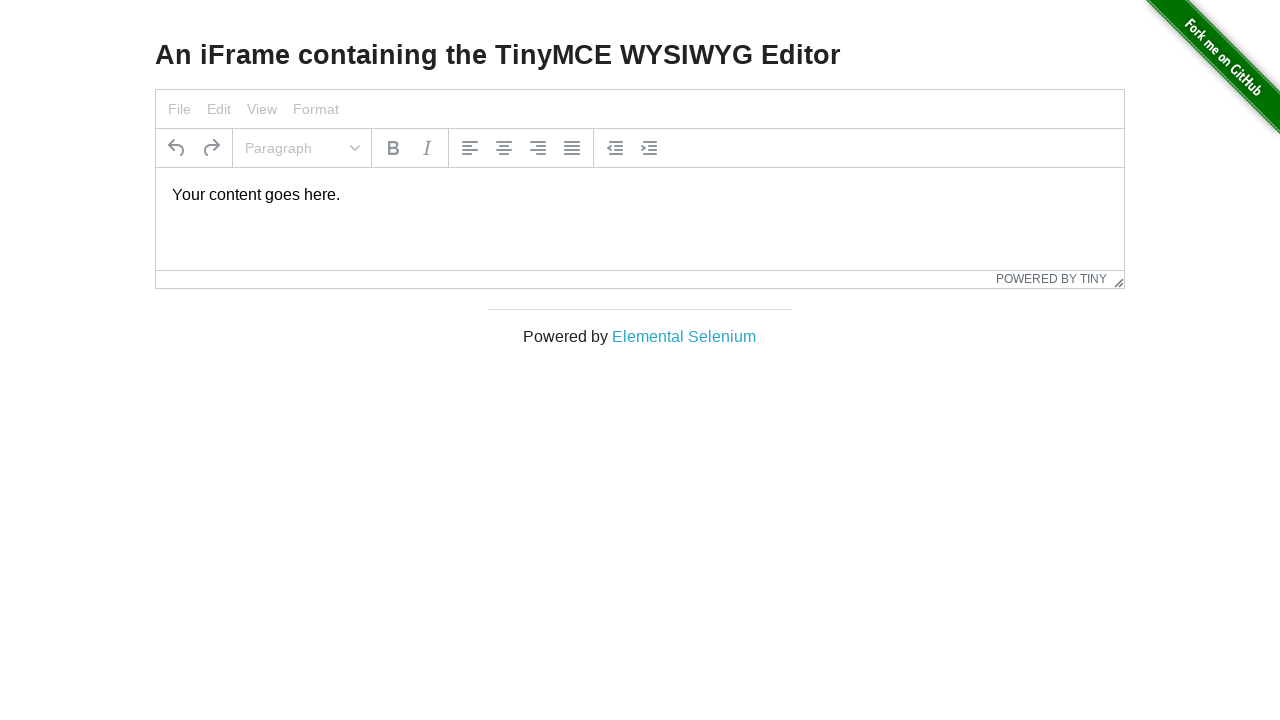

Waited for the editor content to be visible
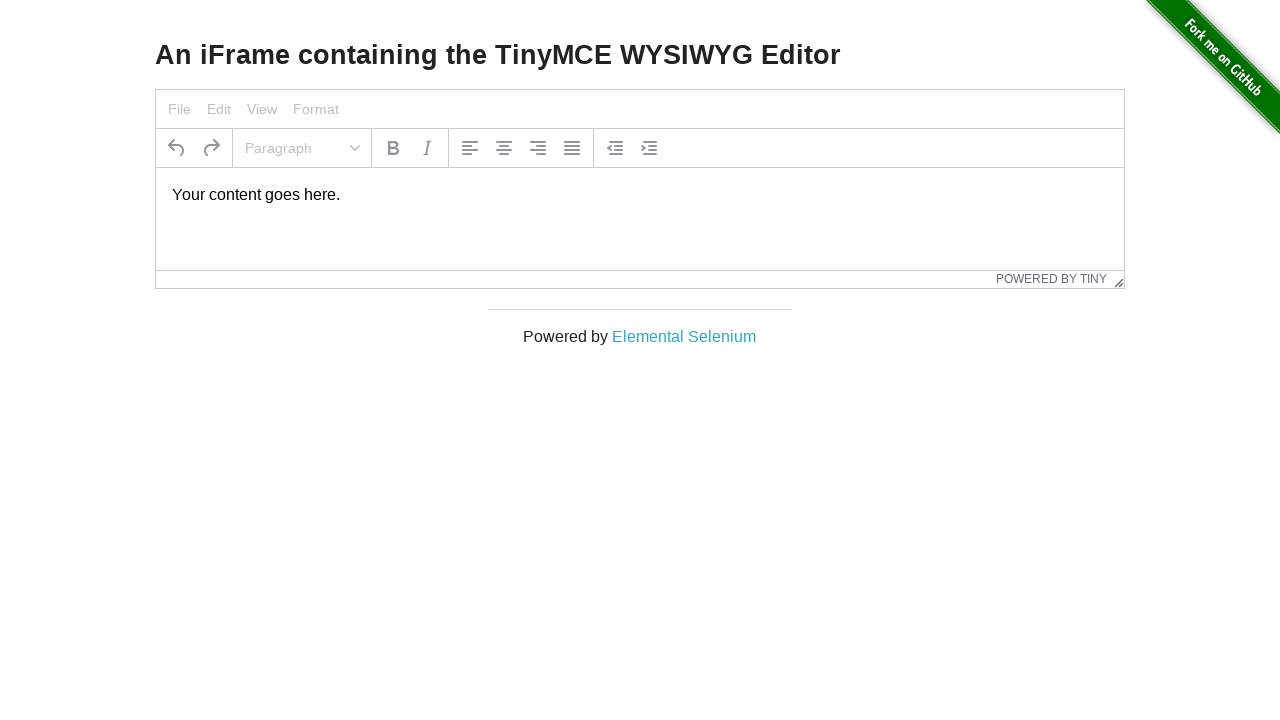

Verified default editor content text is 'Your content goes here.'
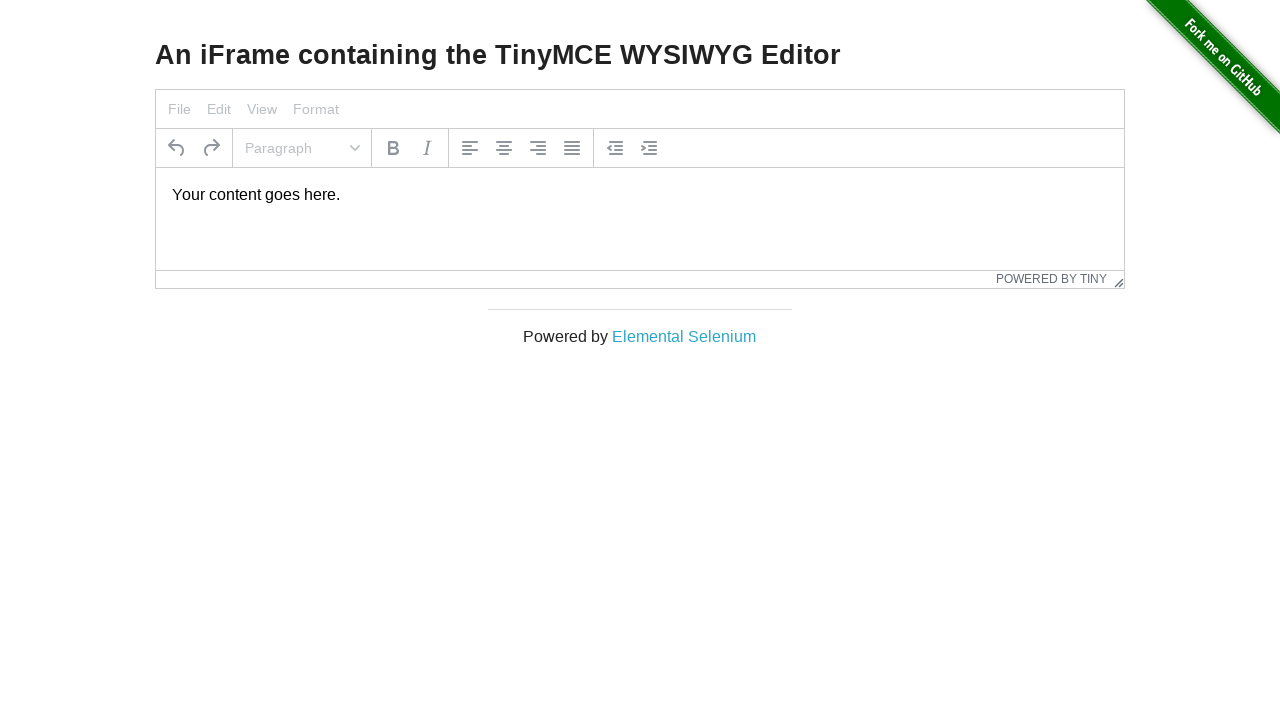

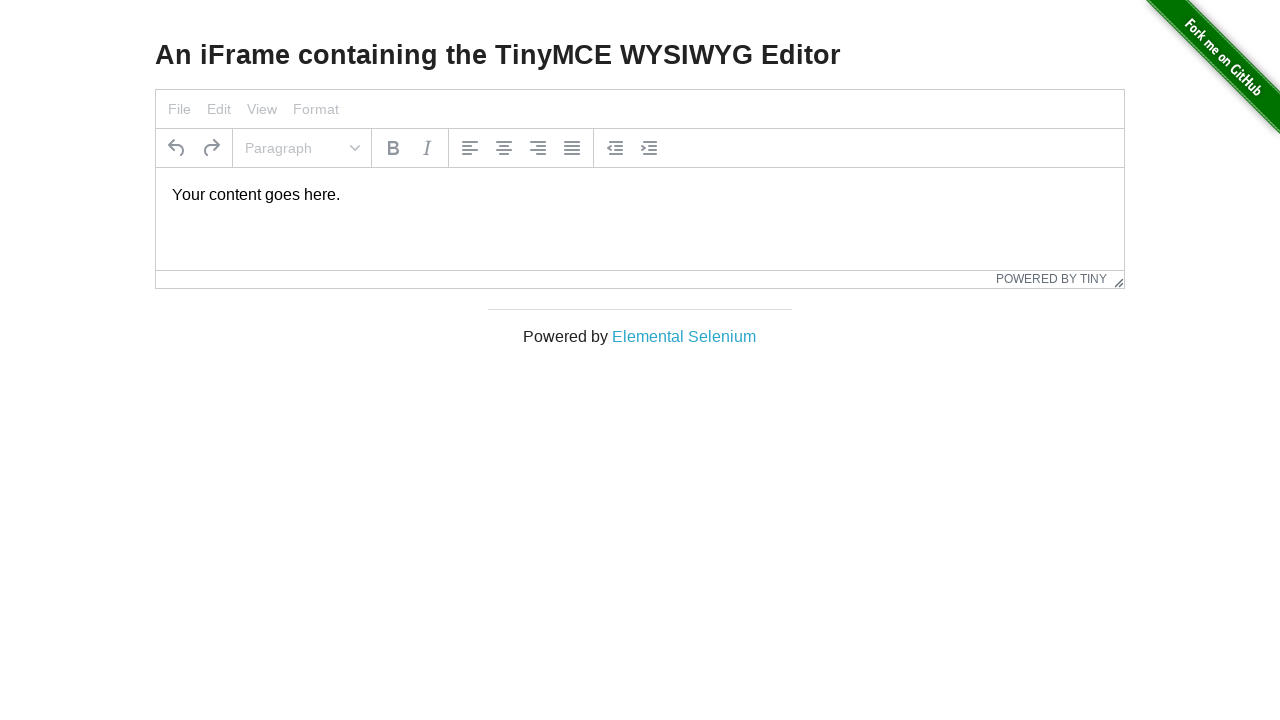